Tests course filtering functionality by clicking through multiple filter options (categories/subjects) on an educational course platform.

Starting URL: https://profelitebolivia.web.app/

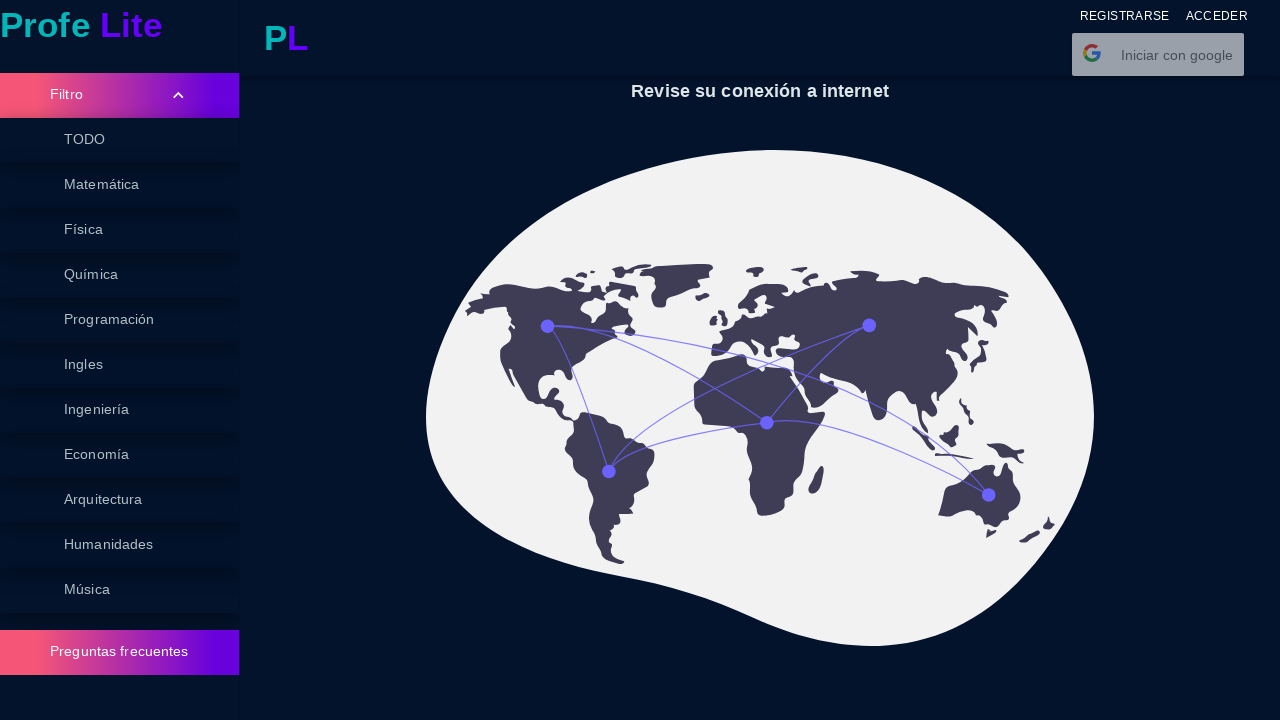

Clicked on filter option 2 at (144, 185) on xpath=//div[2]/div/span
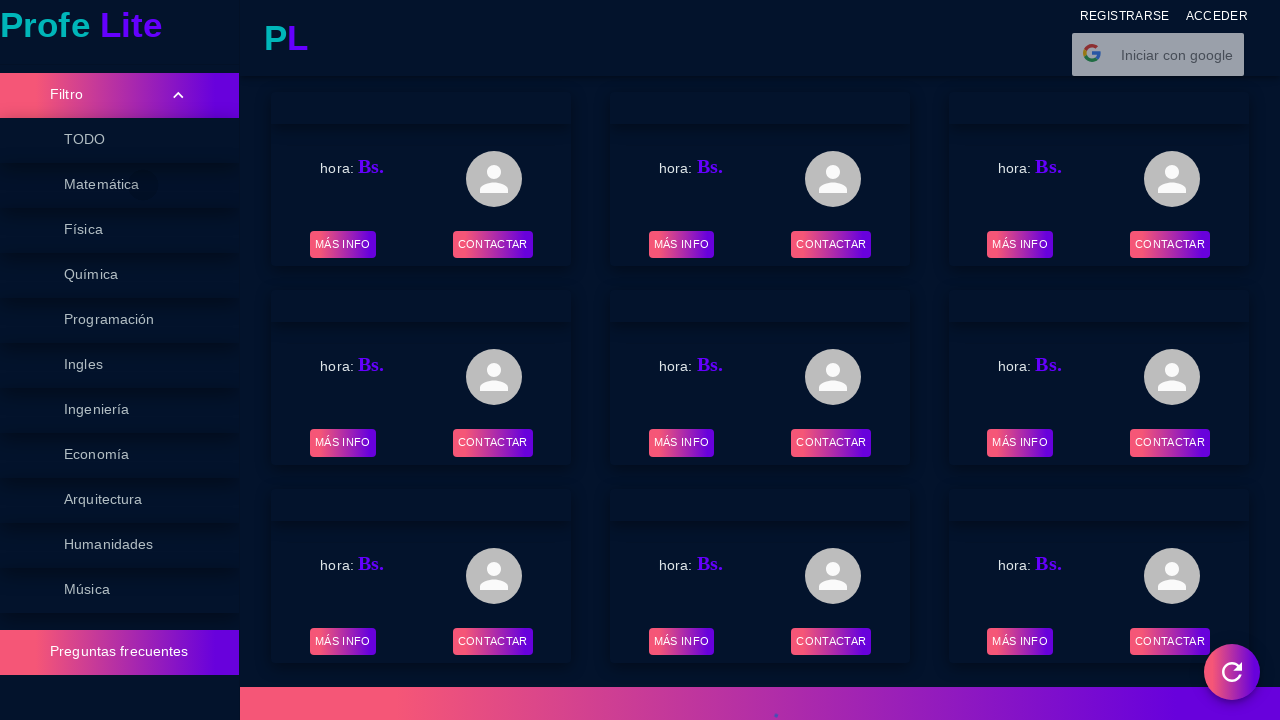

Waited 500ms for filter option 2 to process
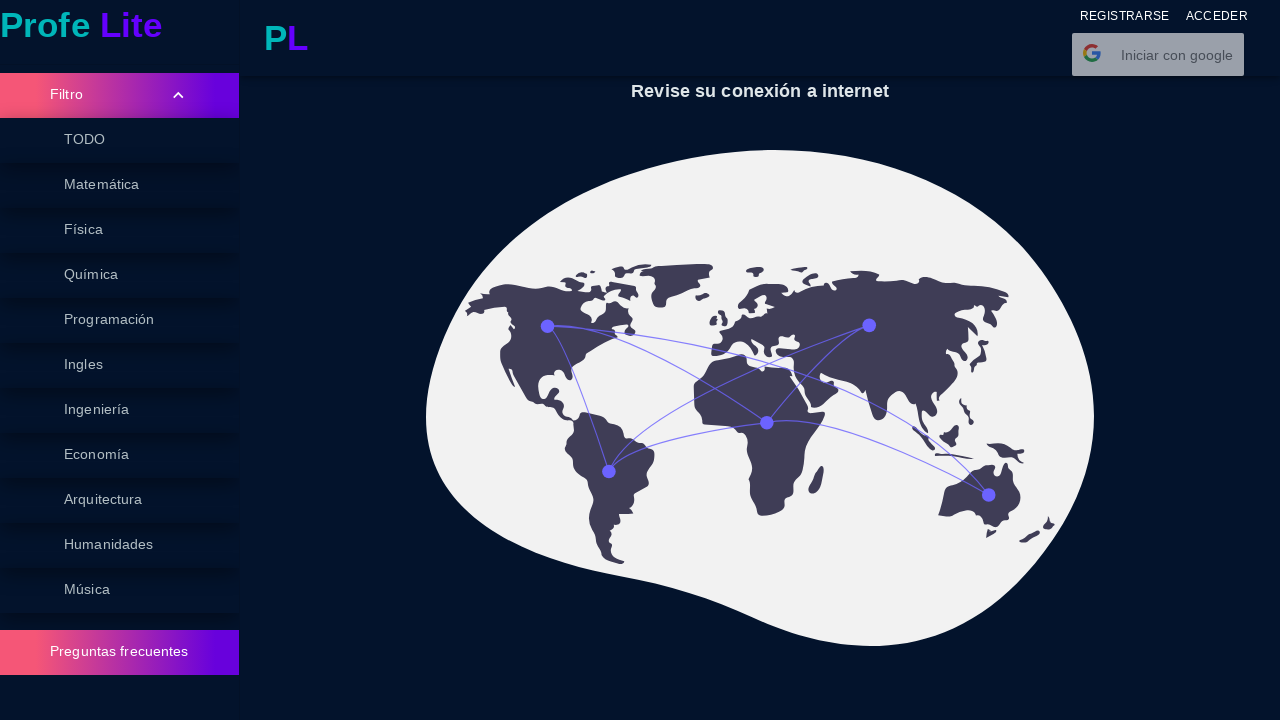

Clicked on filter option 3 at (144, 230) on xpath=//div[3]/div/span
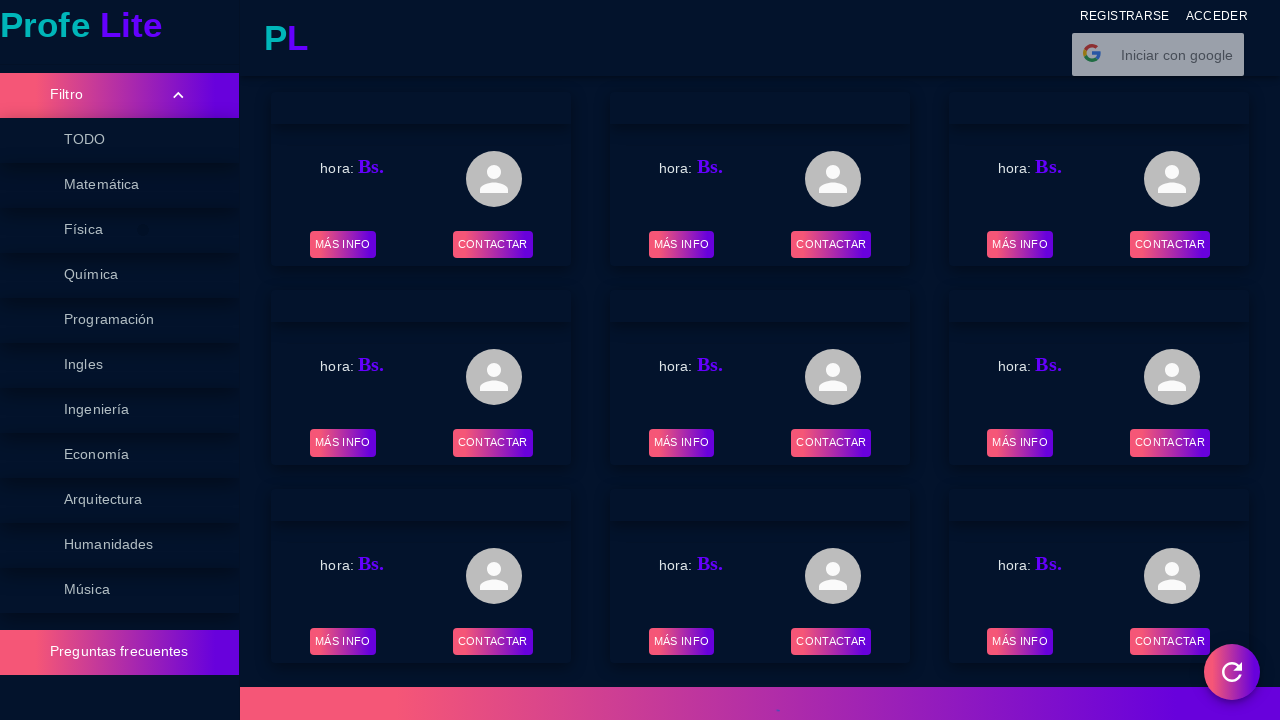

Waited 500ms for filter option 3 to process
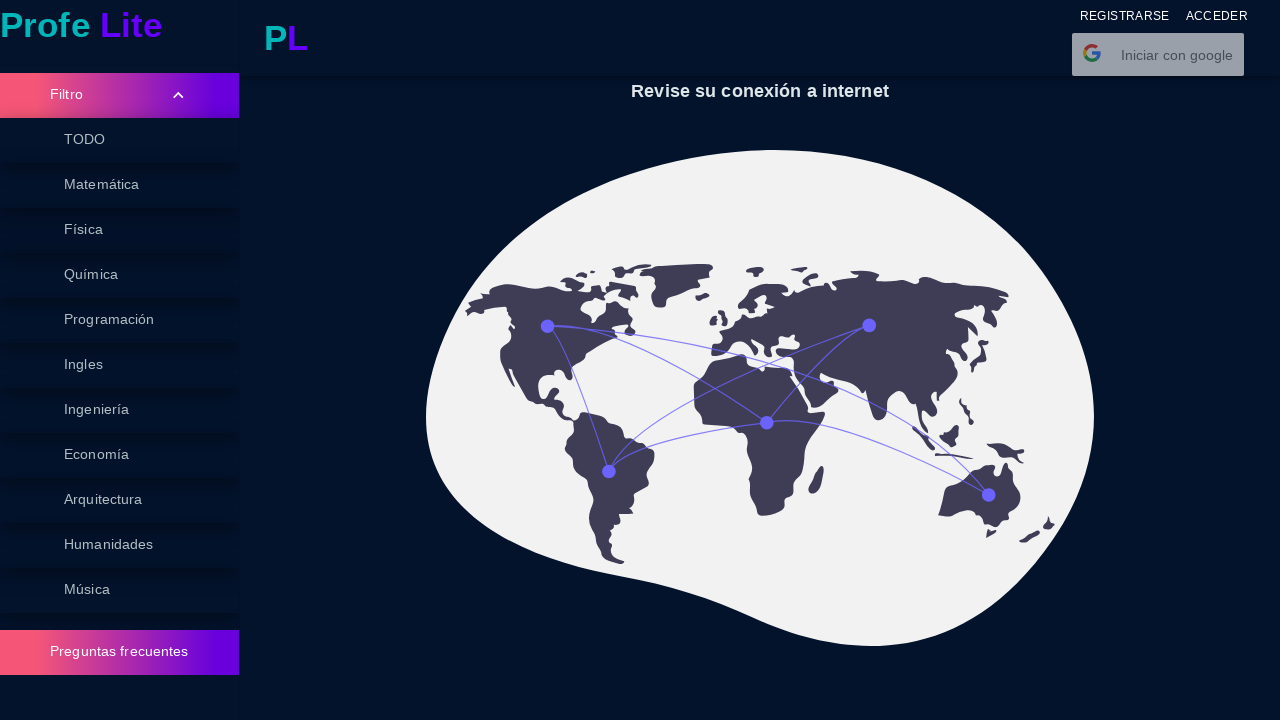

Clicked on filter option 4 at (144, 275) on xpath=//div[4]/div/span
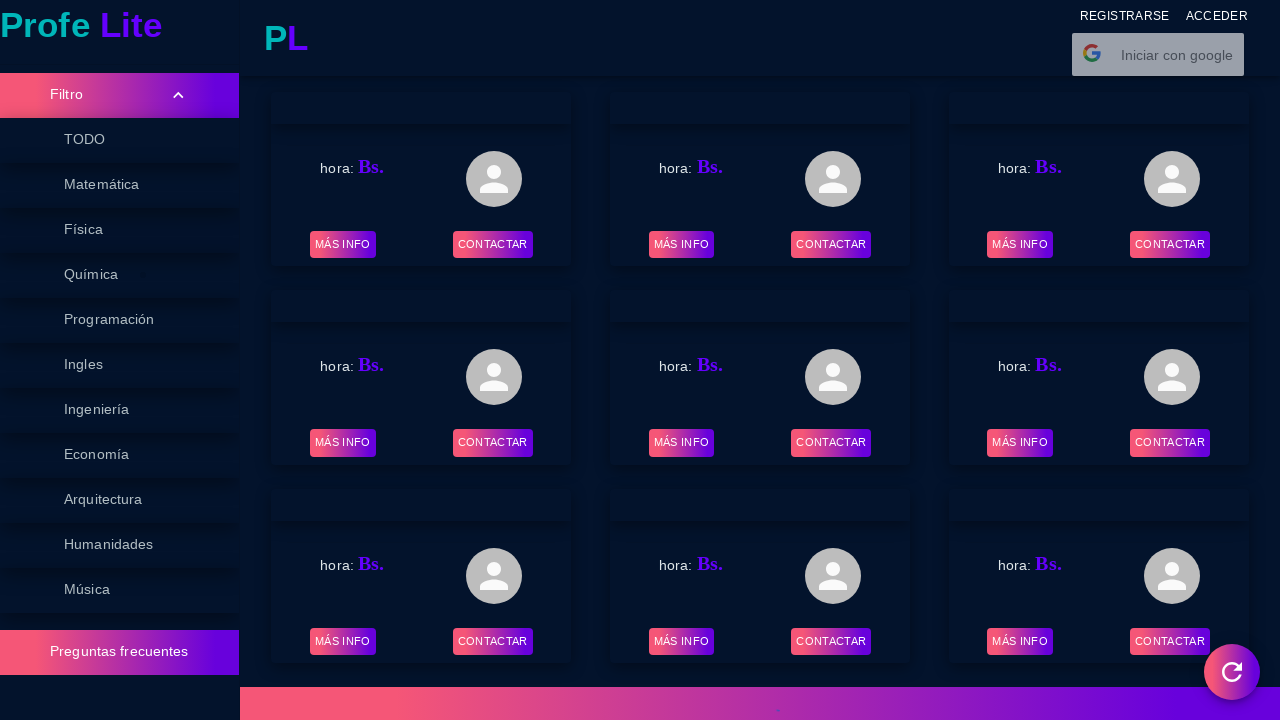

Waited 500ms for filter option 4 to process
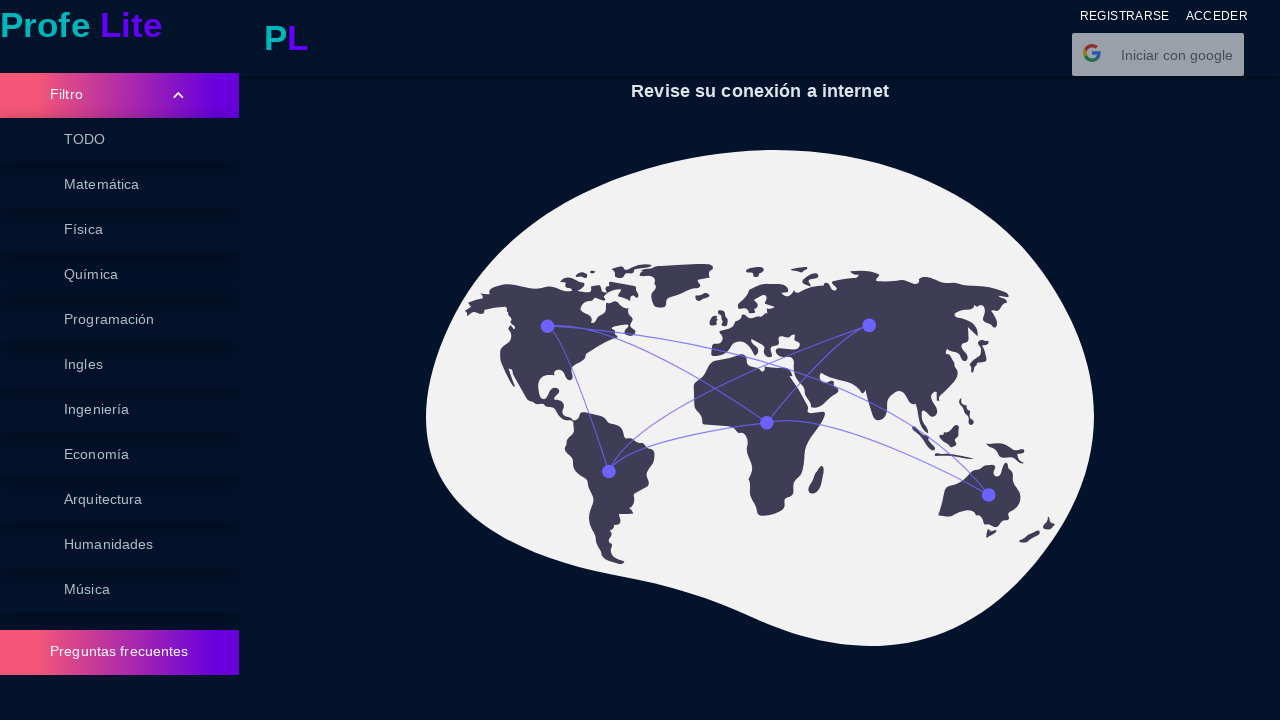

Clicked on filter option 5 at (144, 320) on xpath=//div[5]/div/span
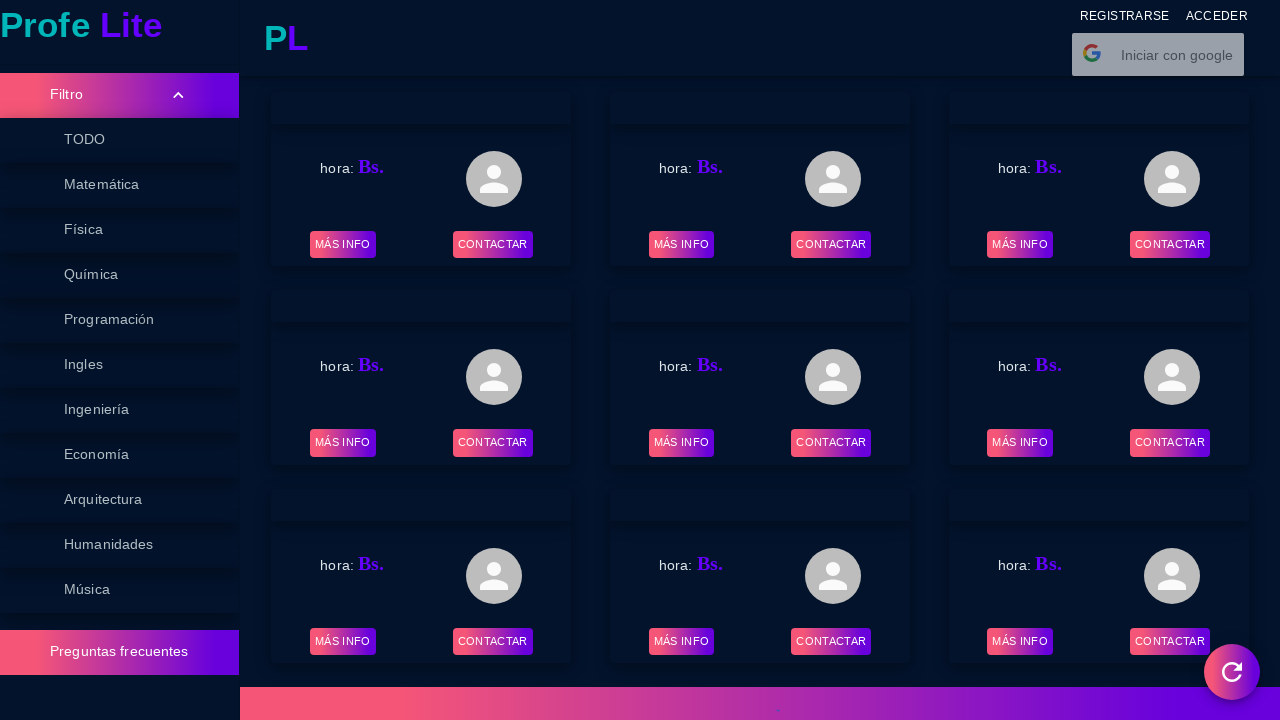

Waited 500ms for filter option 5 to process
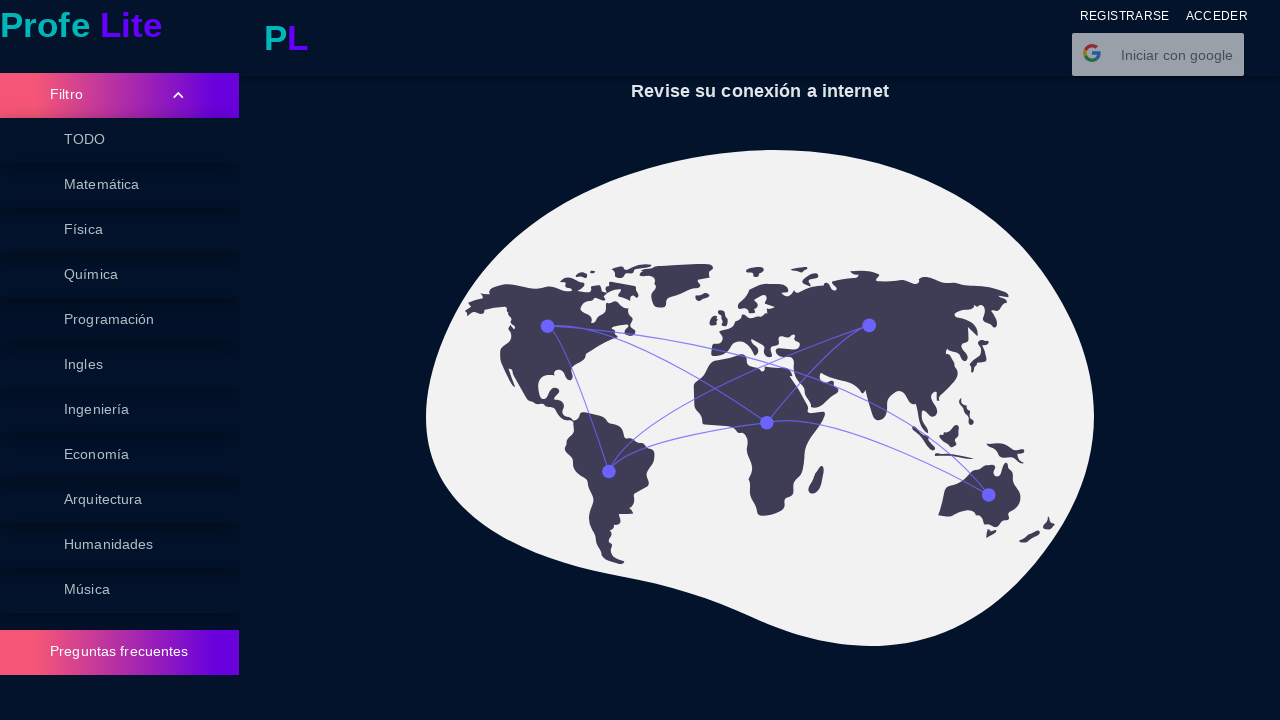

Clicked on filter option 6 at (144, 365) on xpath=//div[6]/div/span
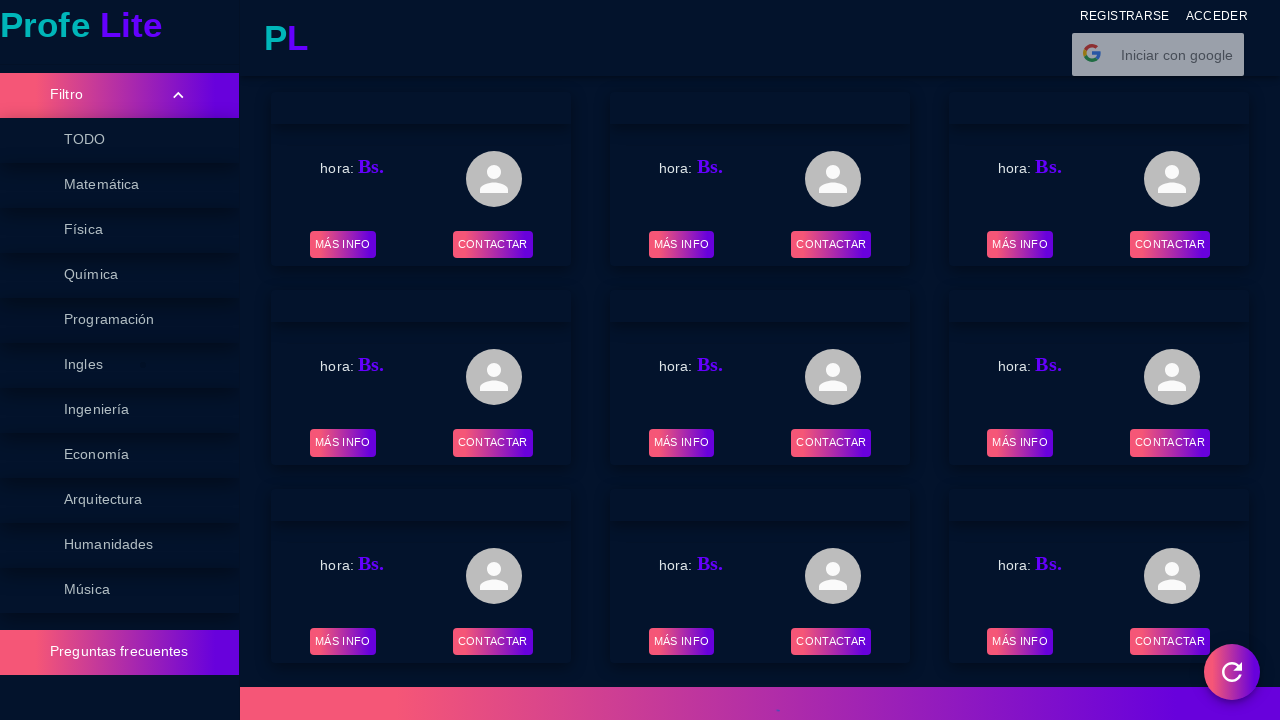

Waited 500ms for filter option 6 to process
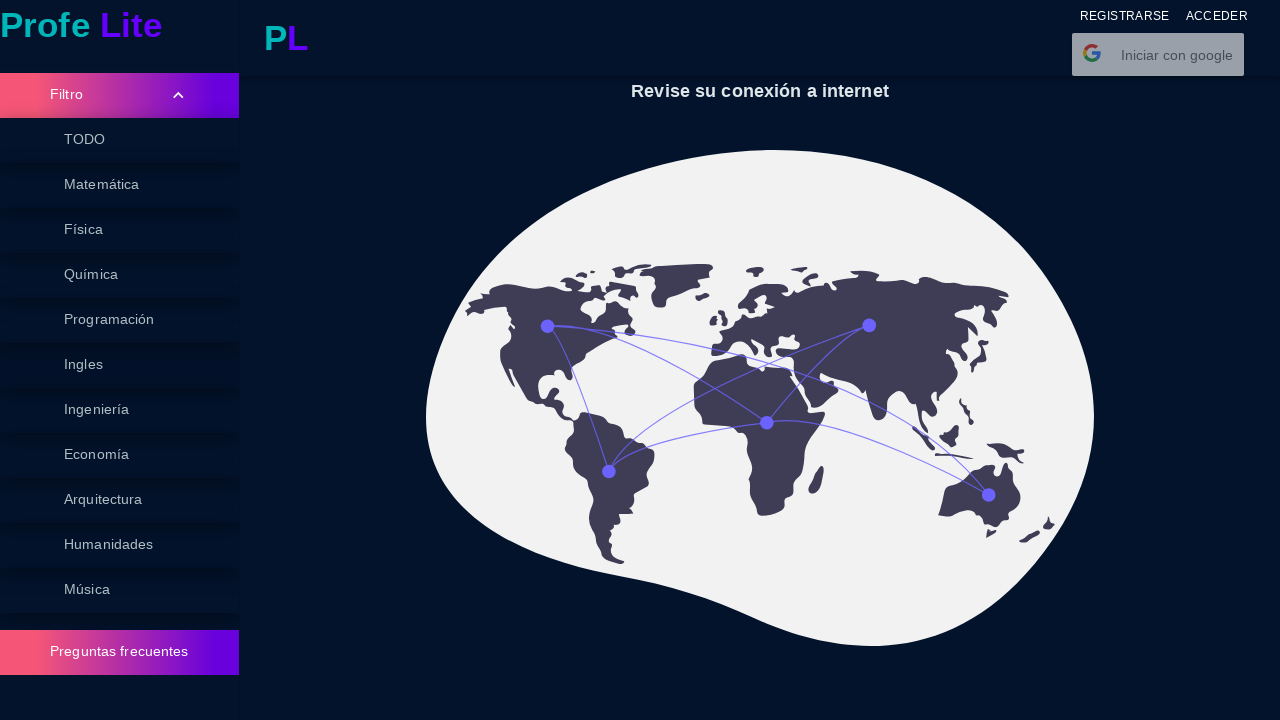

Clicked on filter option 7 at (120, 410) on xpath=//div[7]
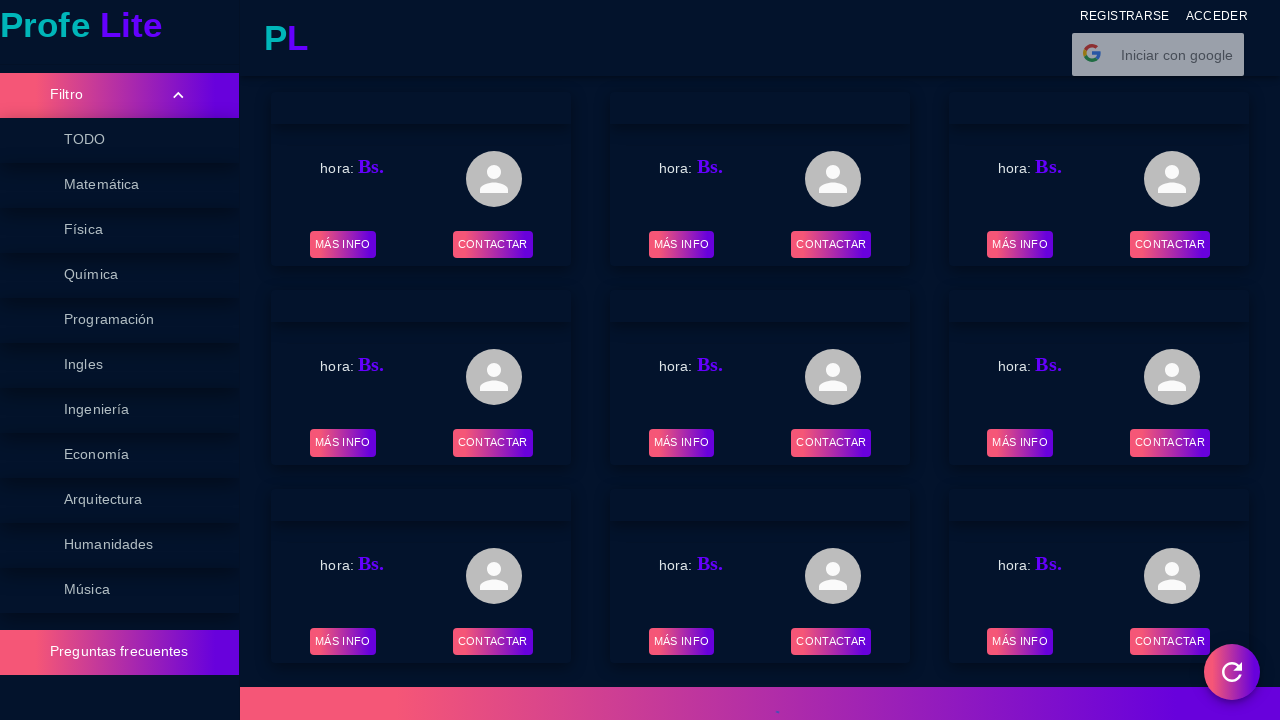

Waited 500ms for filter option 7 to process
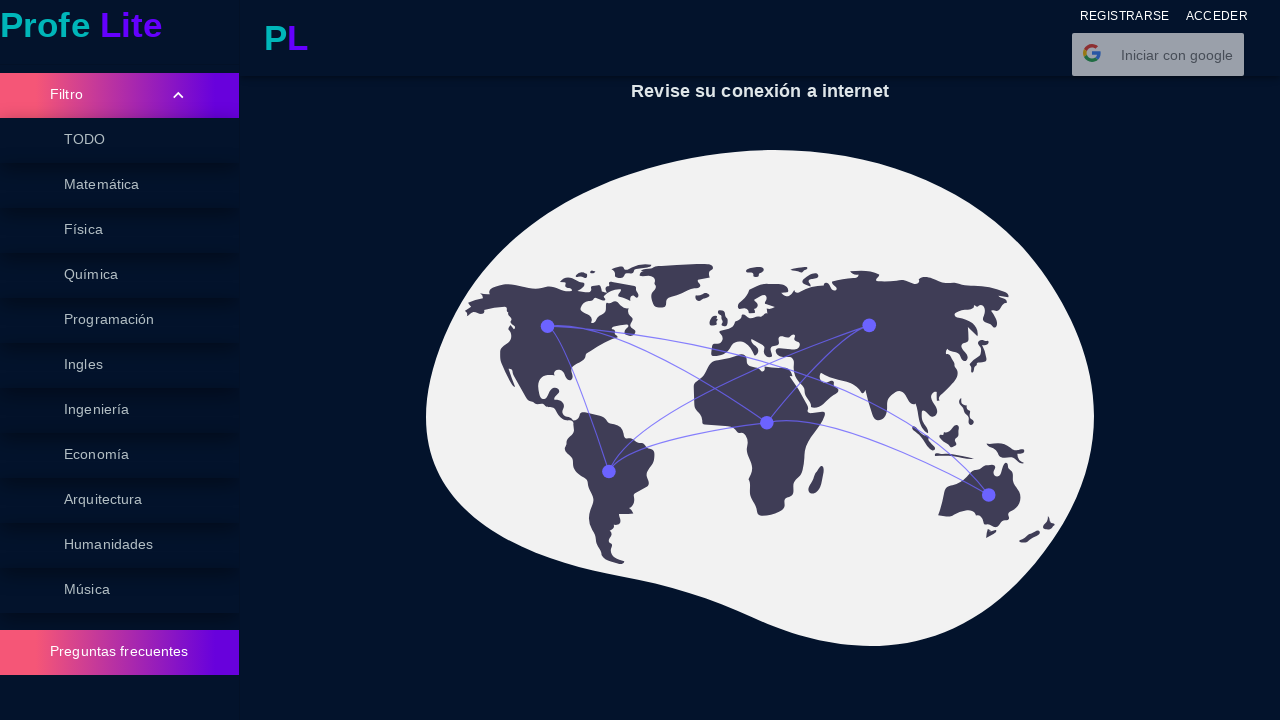

Clicked on filter option 8 at (144, 455) on xpath=//div[8]/div/span
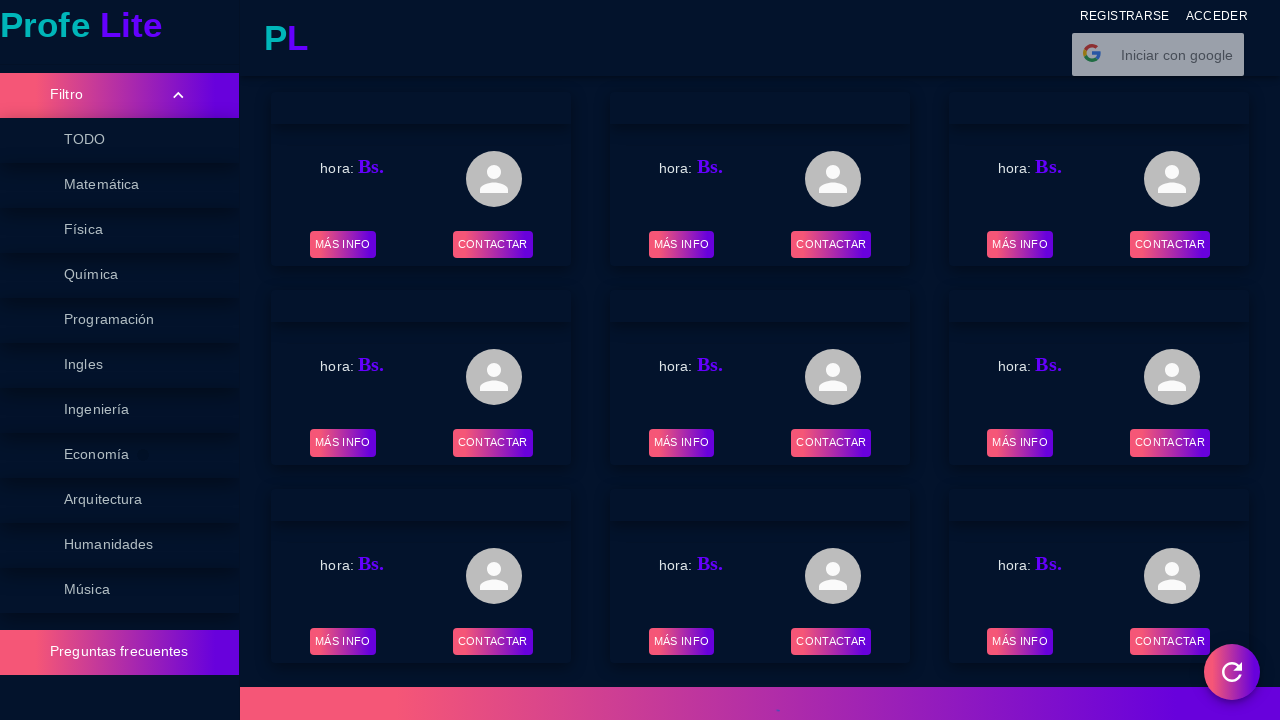

Waited 500ms for filter option 8 to process
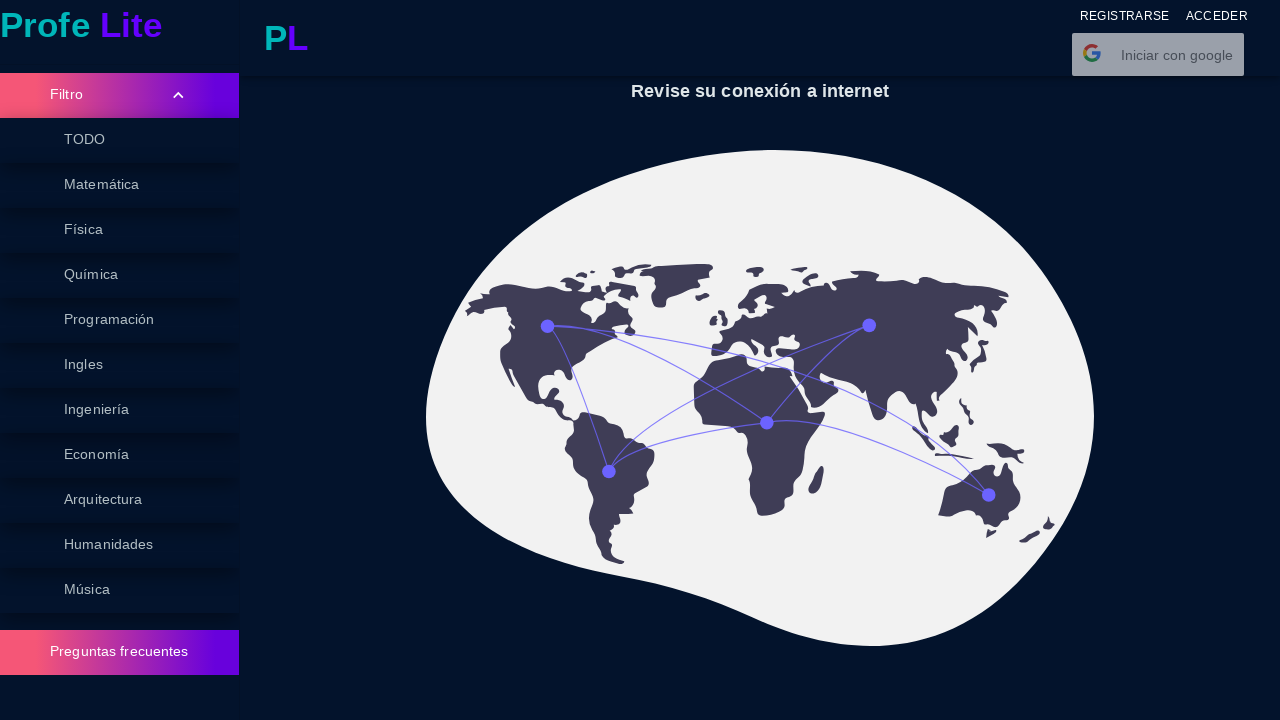

Clicked on filter option 9 at (144, 500) on xpath=//div[9]/div/span
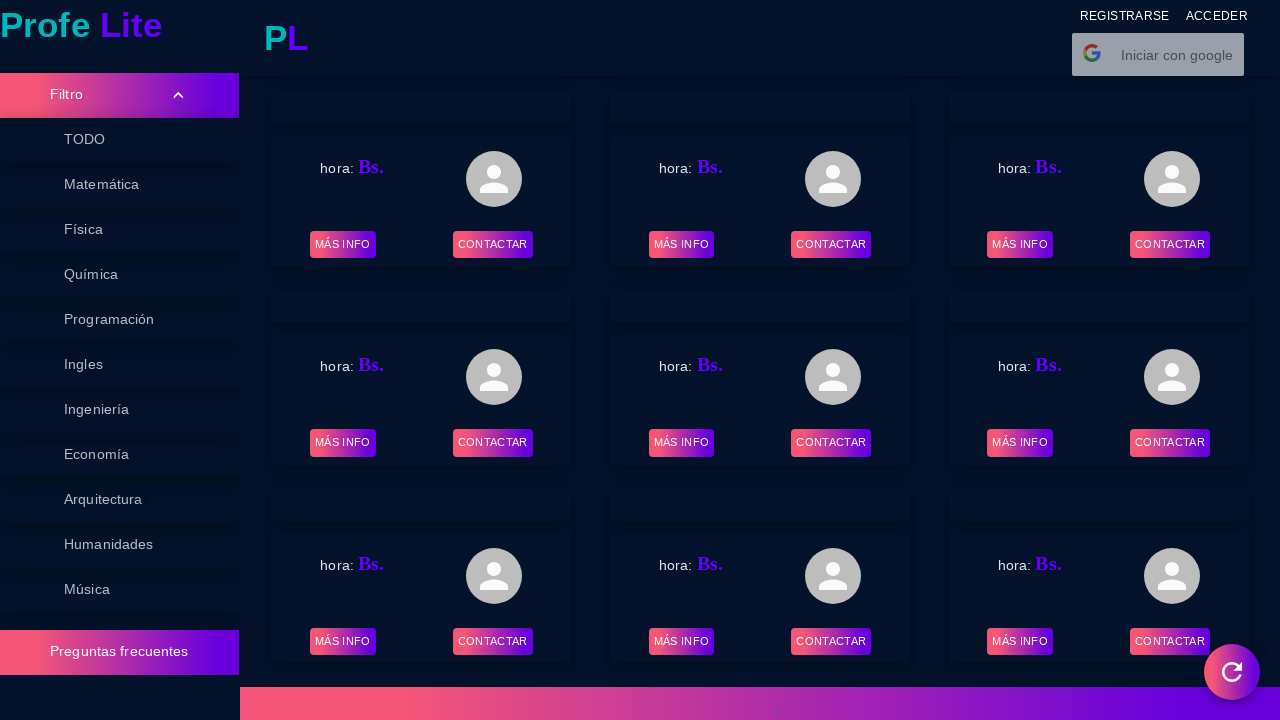

Waited 500ms for filter option 9 to process
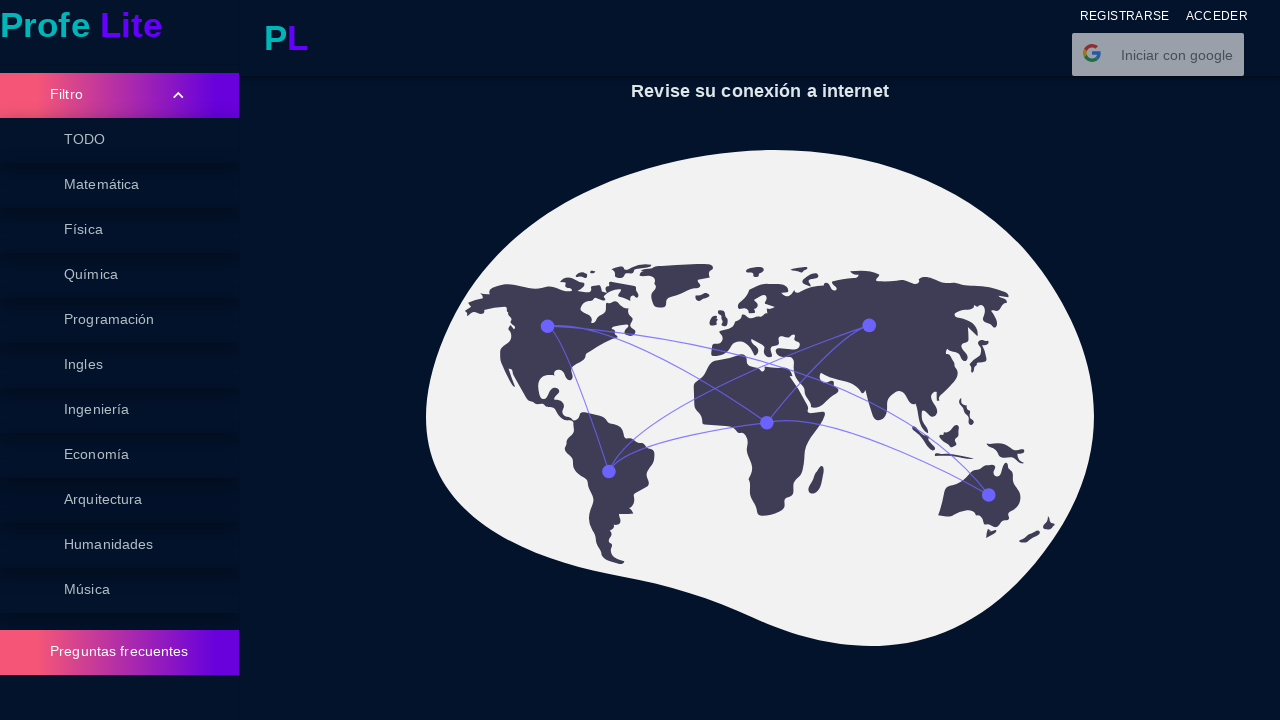

Clicked on filter option 10 at (144, 545) on xpath=//div[10]/div/span
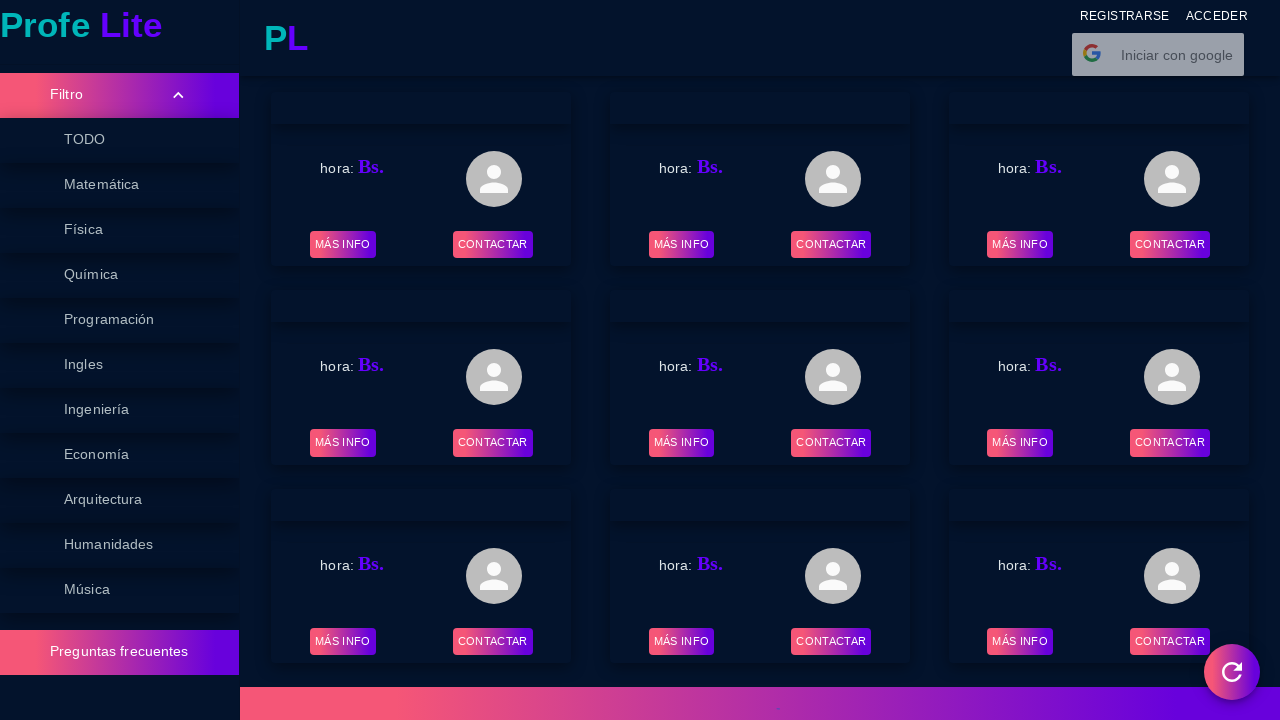

Waited 500ms for filter option 10 to process
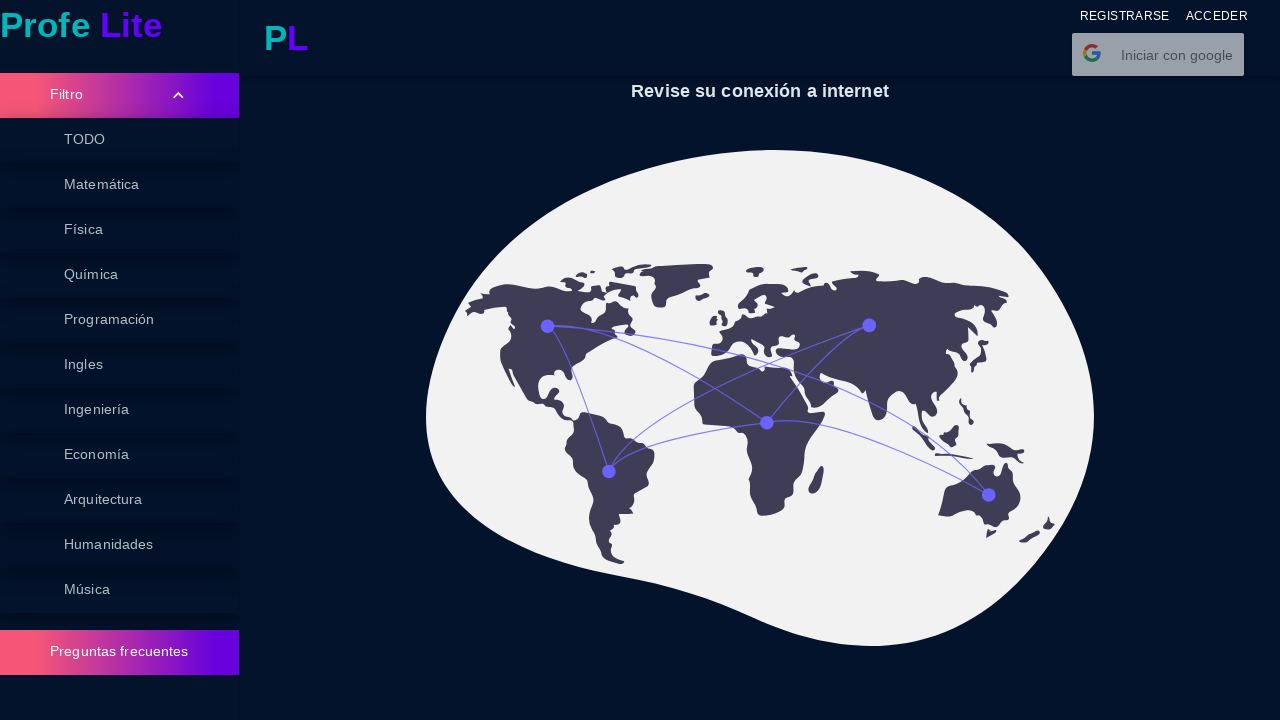

Clicked on filter option 11 at (144, 590) on xpath=//div[11]/div/span
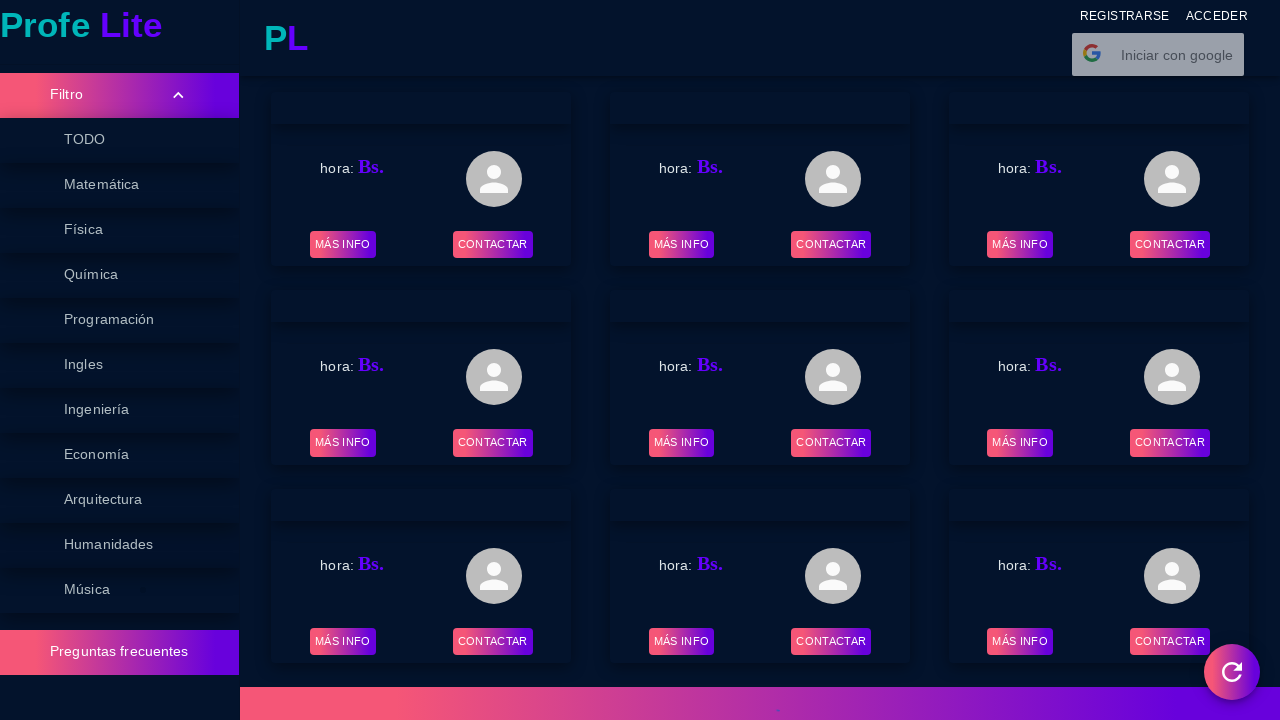

Waited 500ms for filter option 11 to process
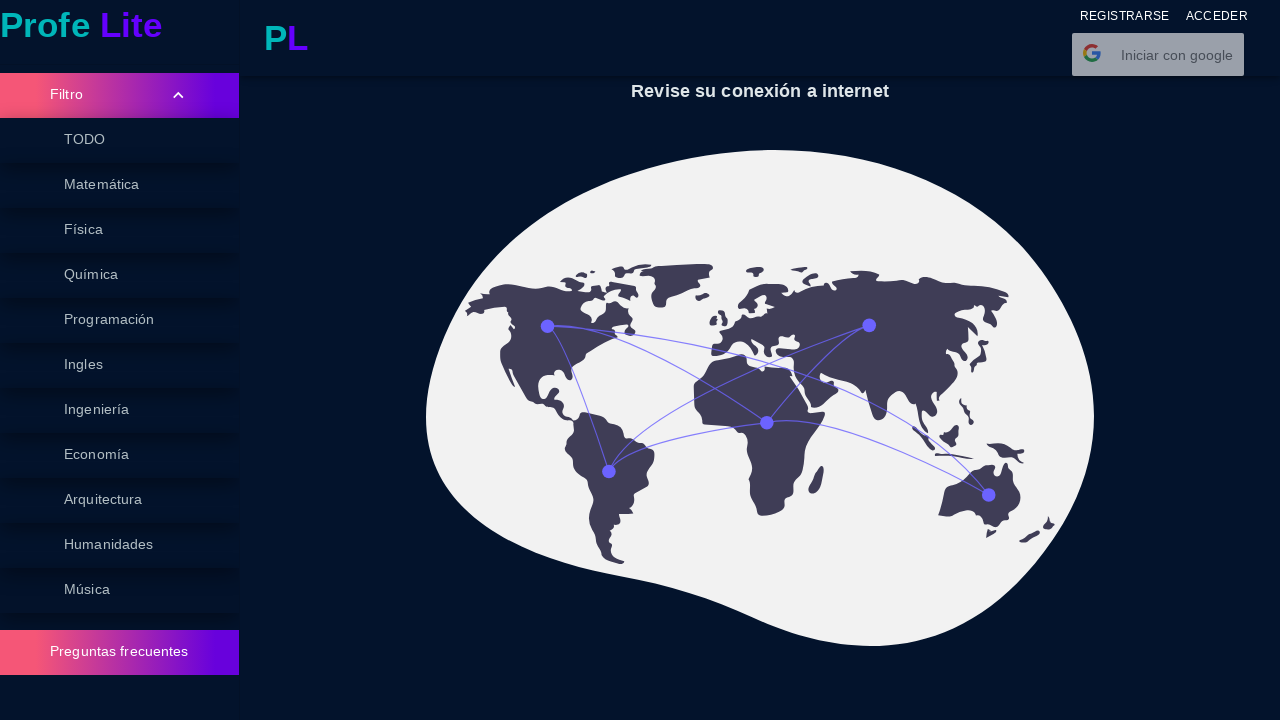

Clicked on nested filter element at (144, 140) on xpath=//div[2]/div/div/div/div/div/span
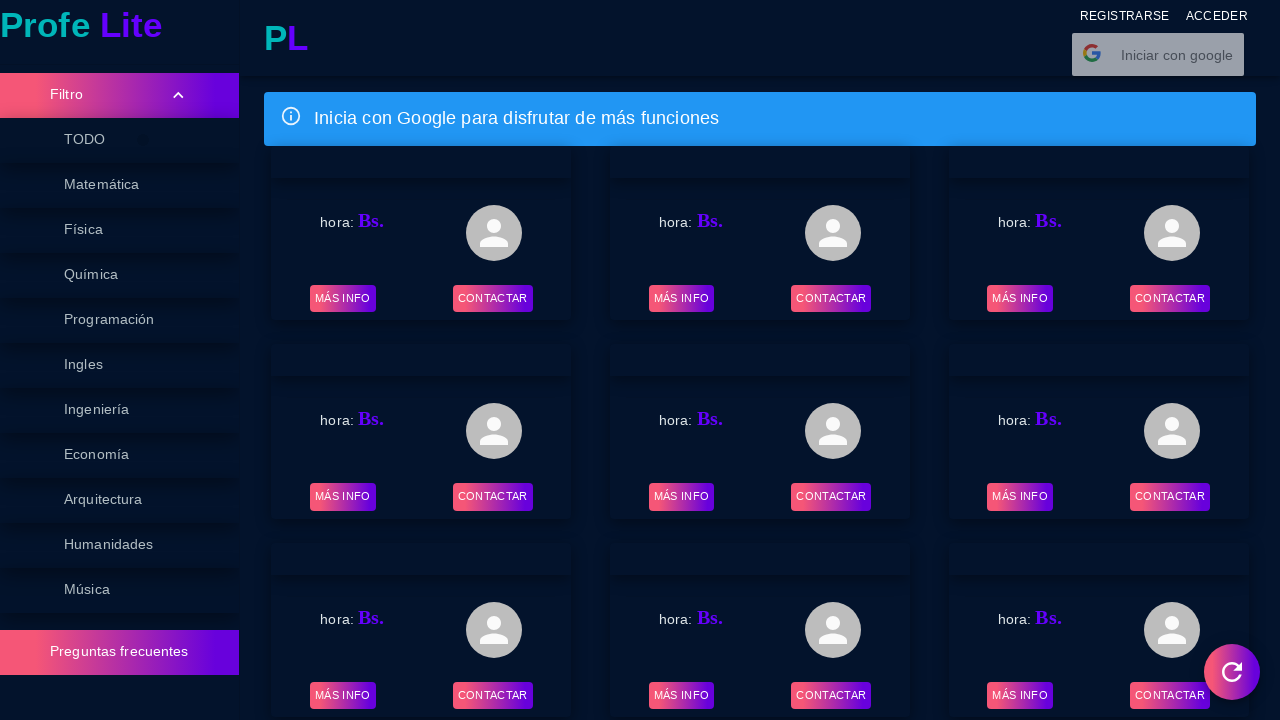

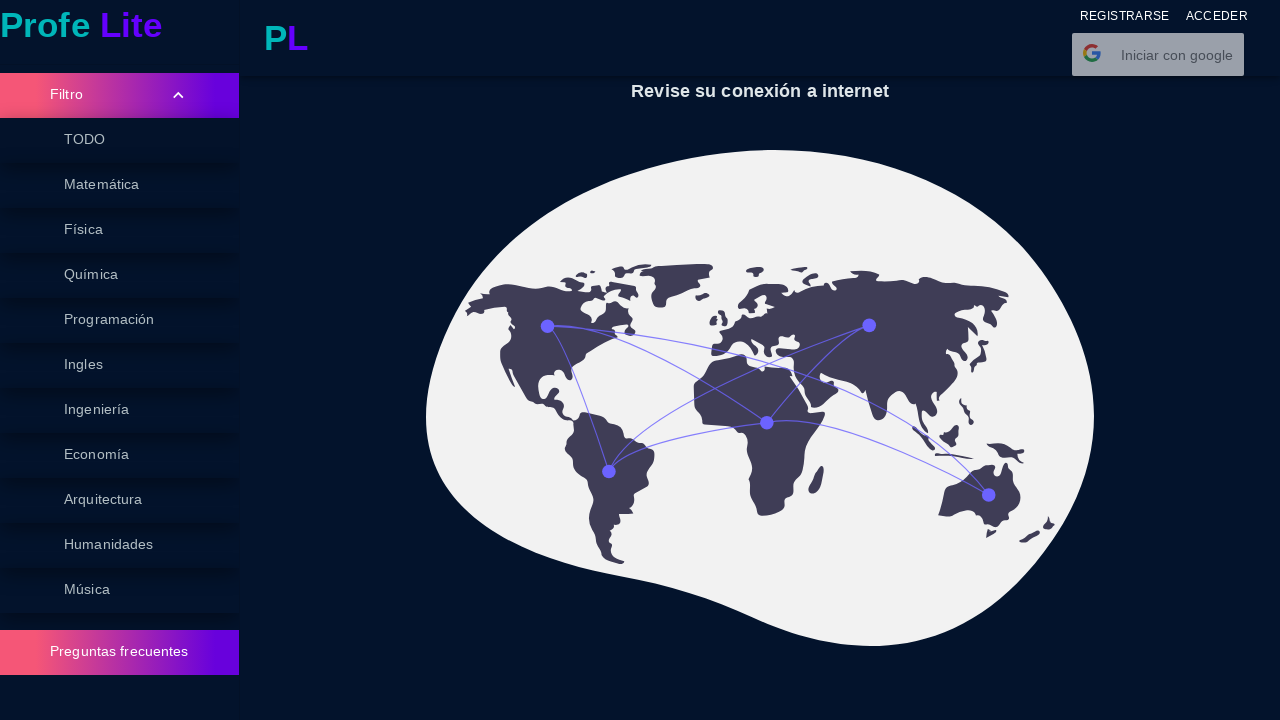